Tests drag and drop functionality on jQueryUI demo page by switching to an iframe and dragging an element to a drop target

Starting URL: https://jqueryui.com/droppable/

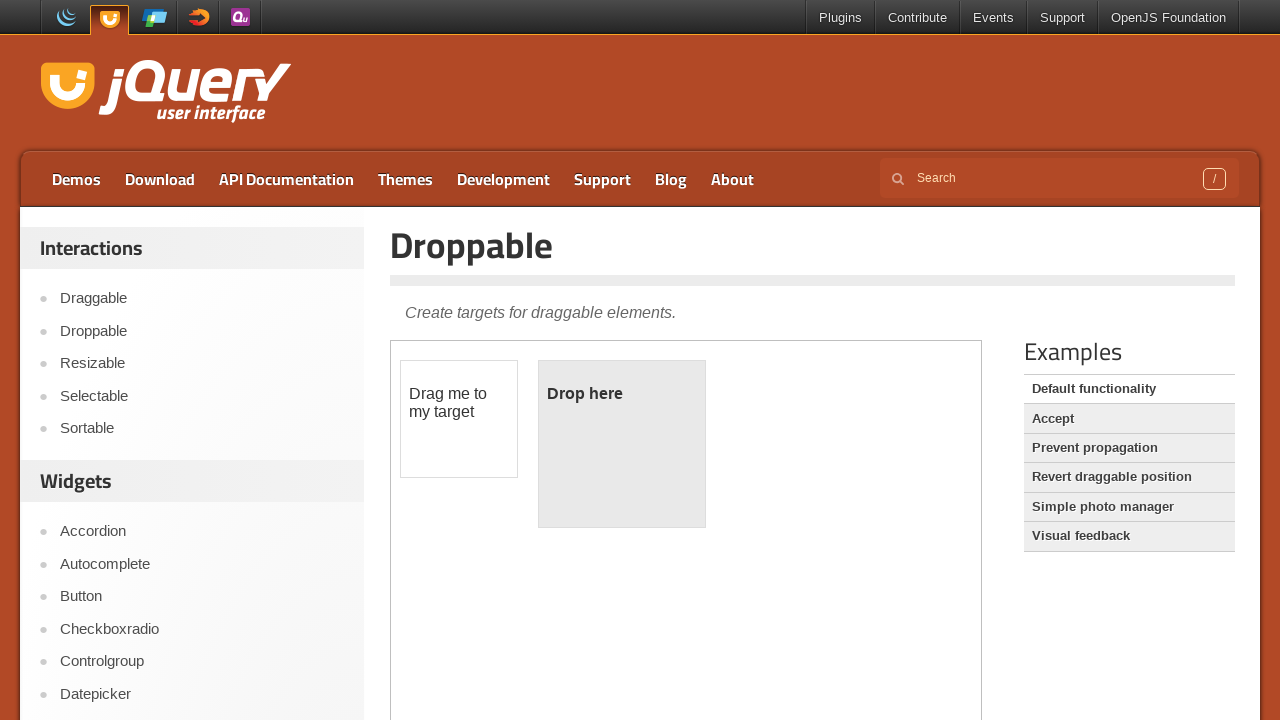

Navigated to jQueryUI droppable demo page
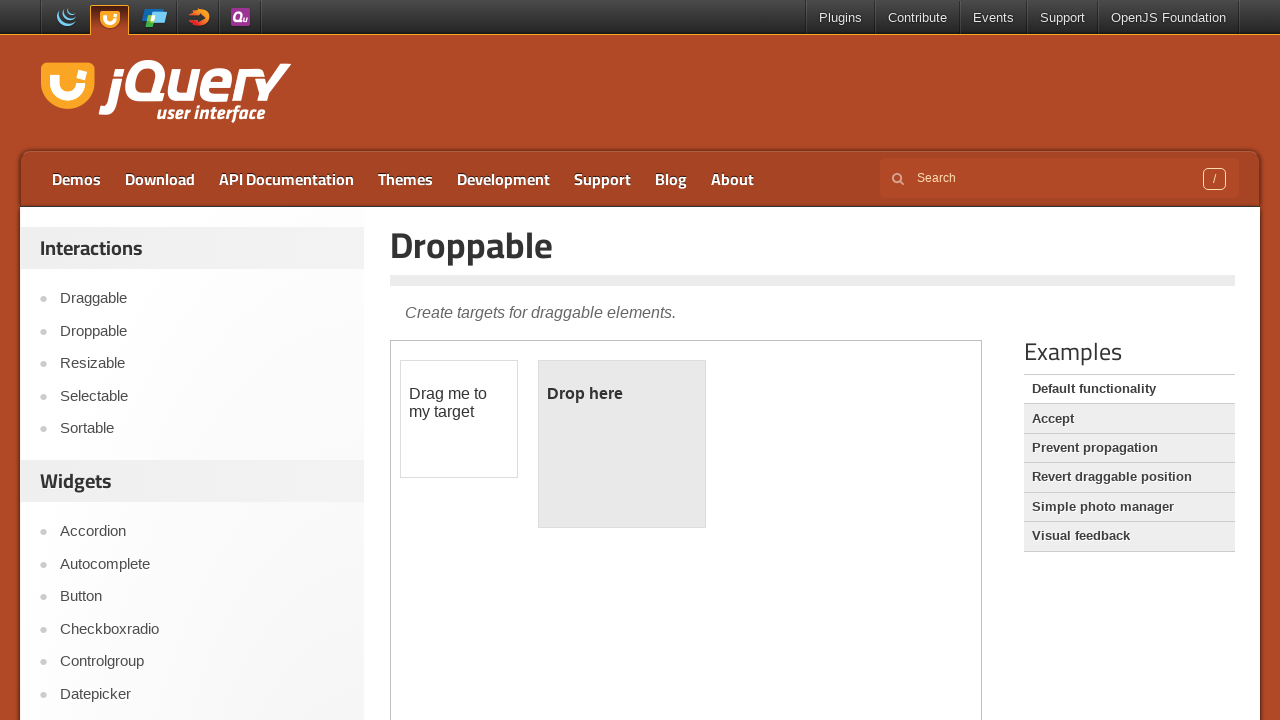

Located demo iframe for drag and drop test
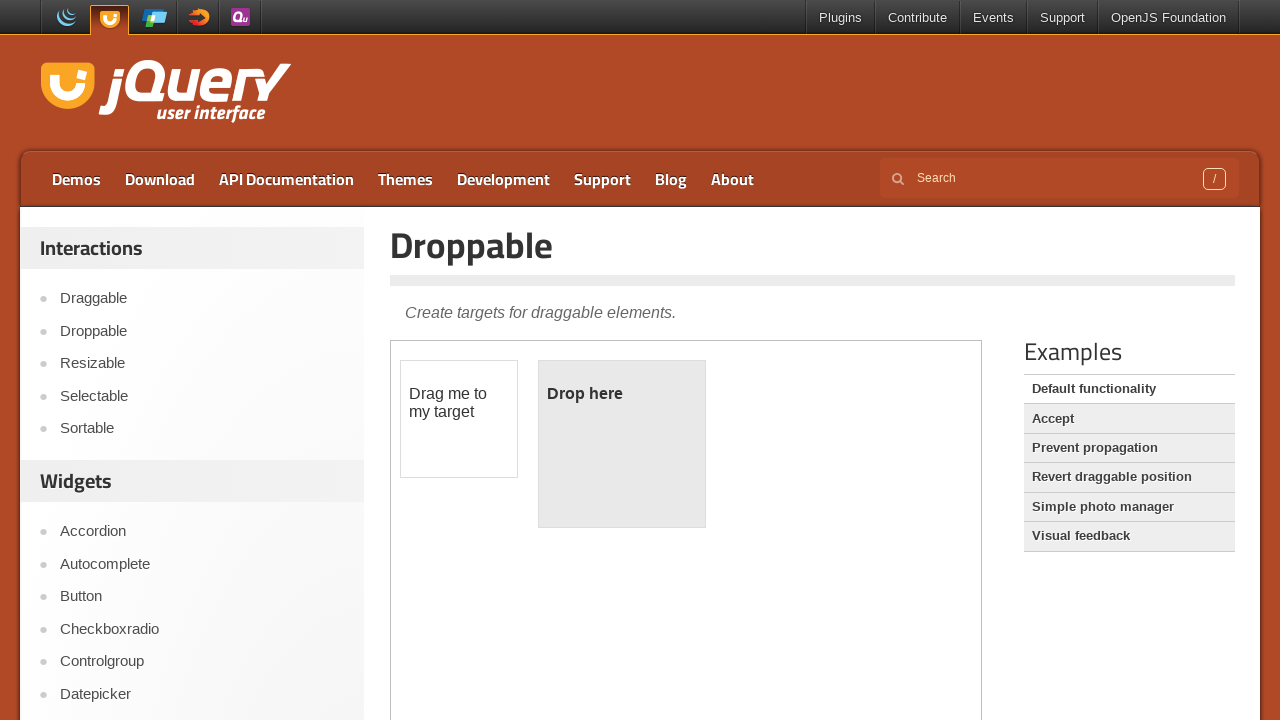

Clicked on draggable element at (459, 419) on iframe.demo-frame >> internal:control=enter-frame >> #draggable
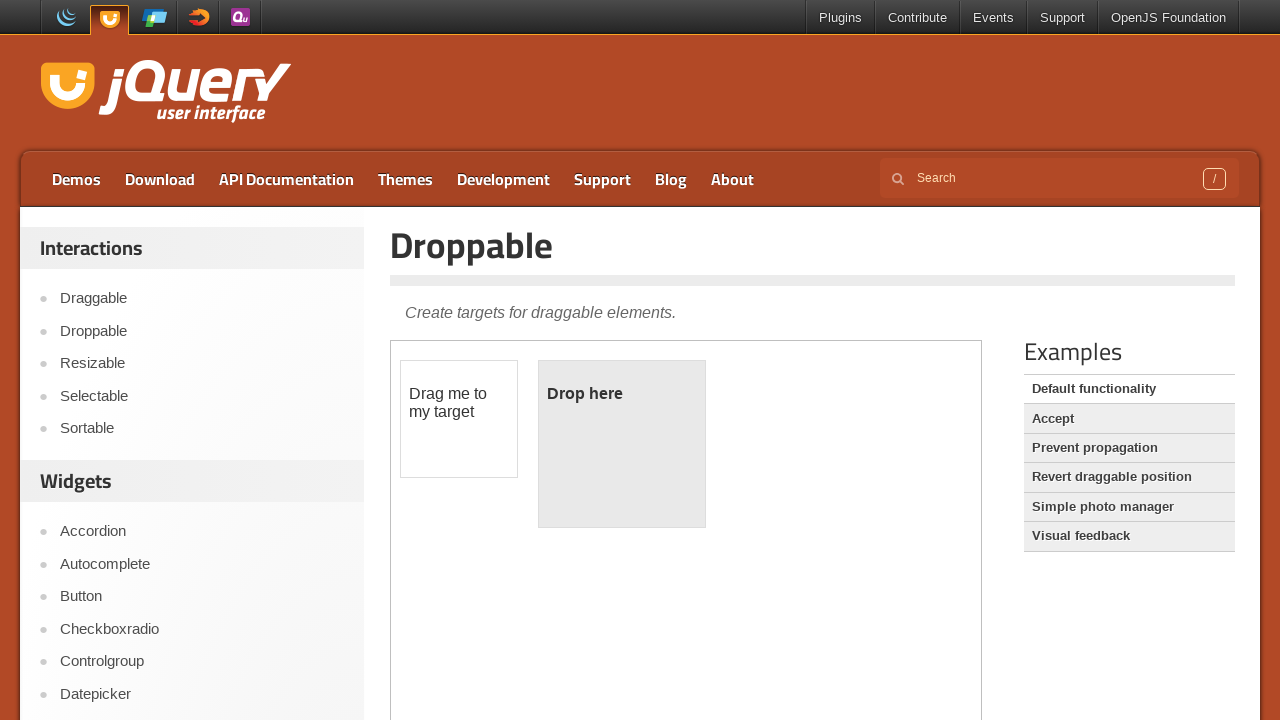

Dragged element to drop target successfully at (622, 444)
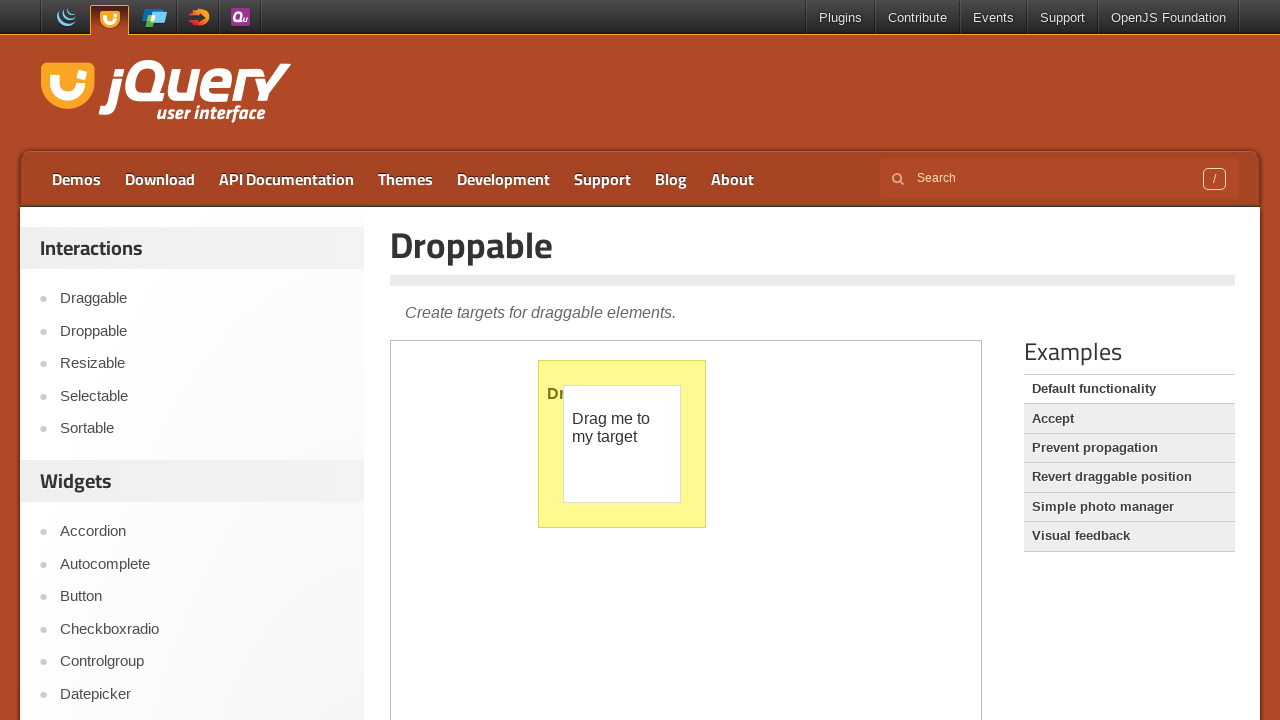

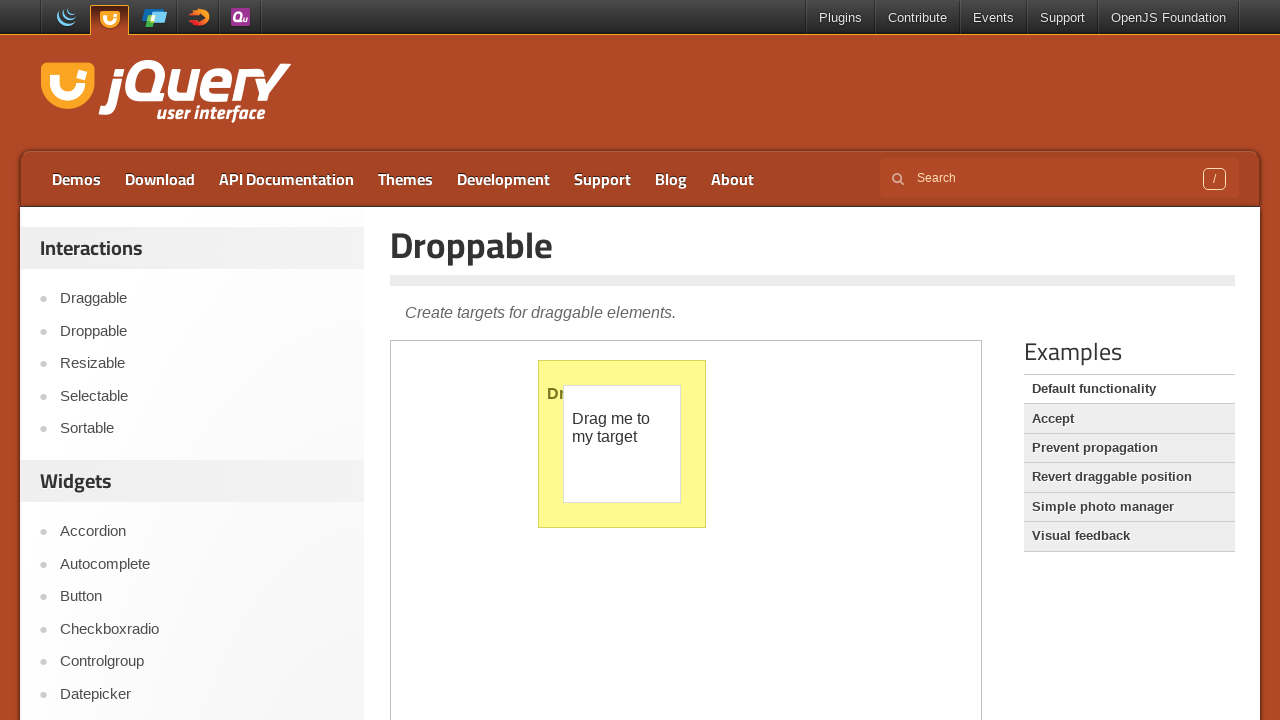